Tests multi-selection of non-consecutive items using Ctrl+Click

Starting URL: http://jqueryui.com/resources/demos/selectable/display-grid.html

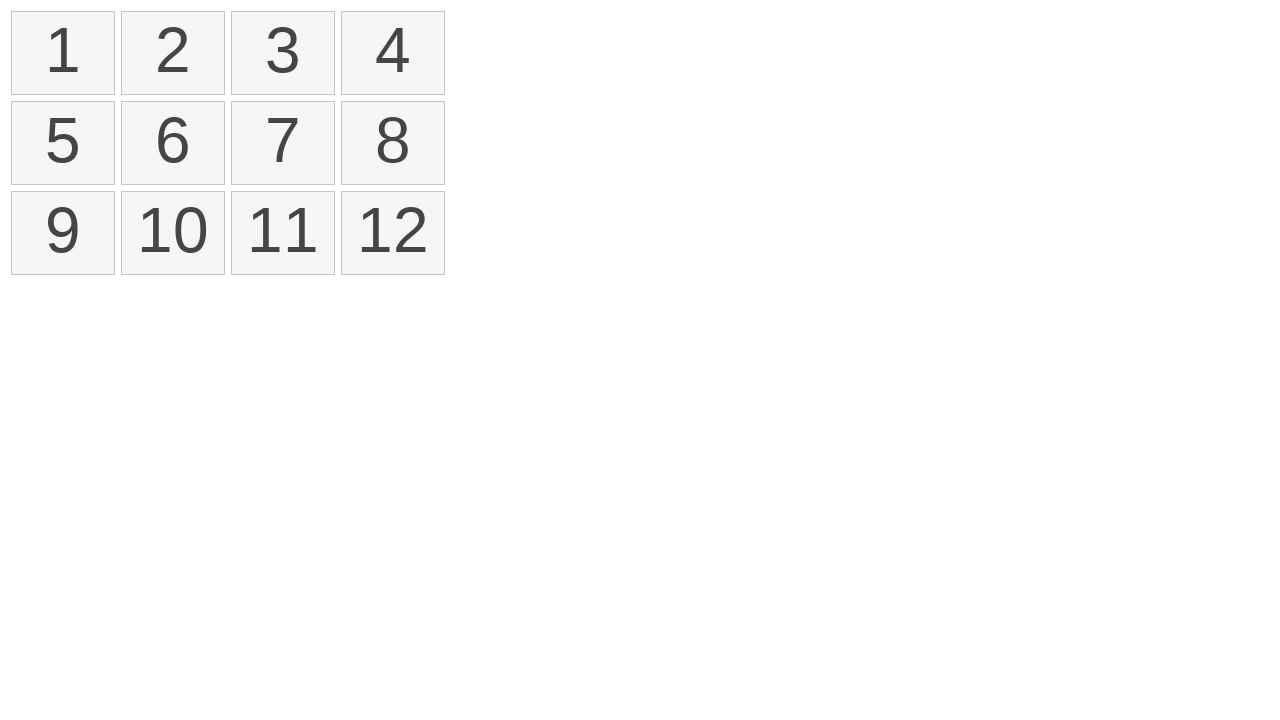

Located all selectable items in the grid
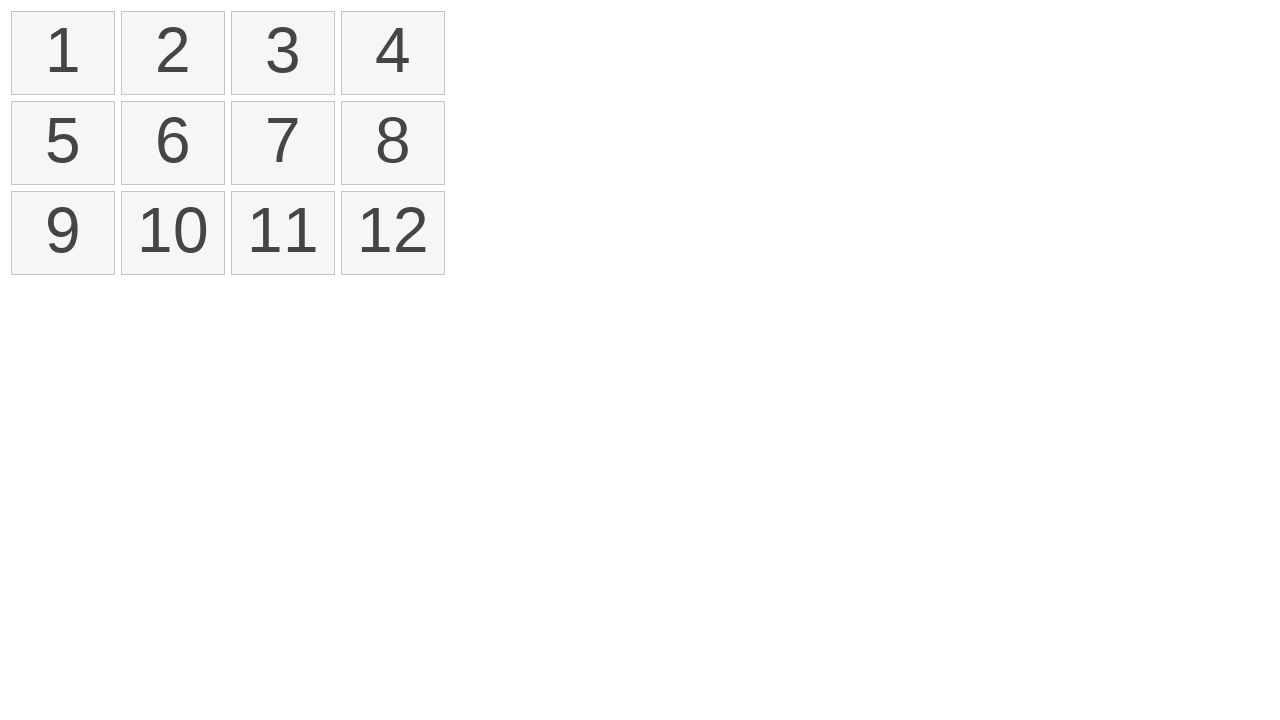

Pressed and held Control key
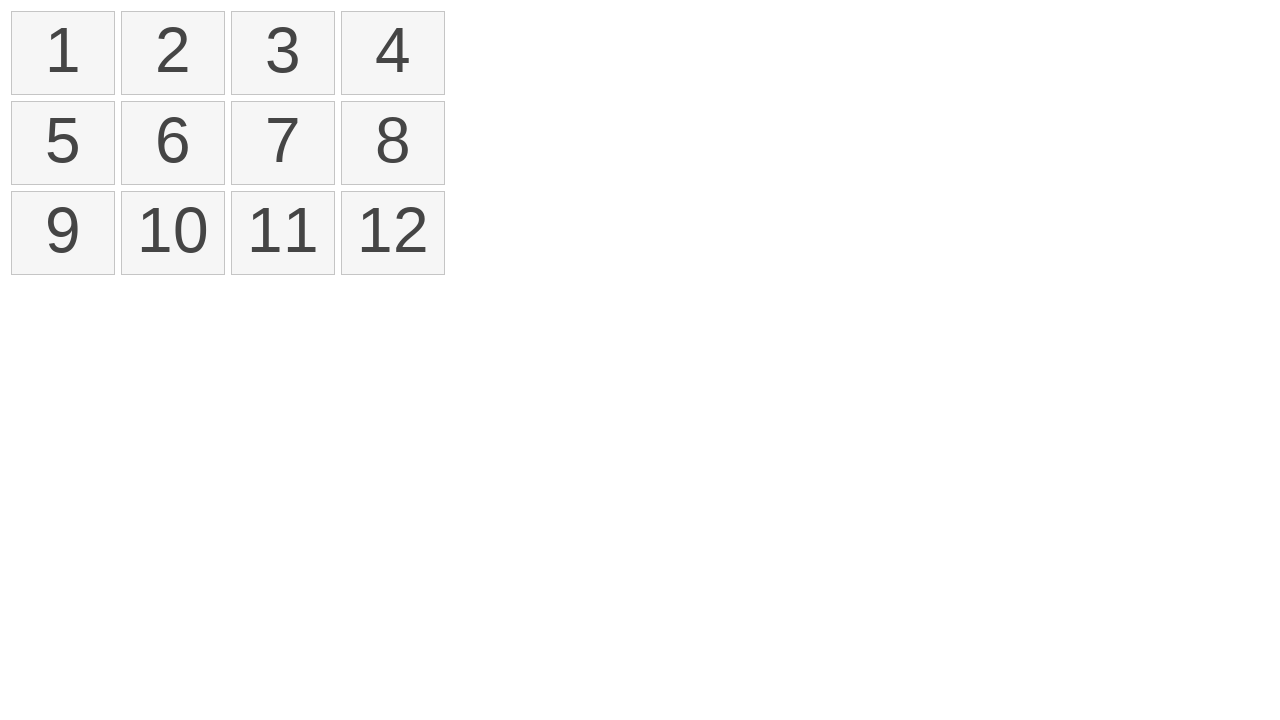

Ctrl+clicked item 0 at (63, 53) on xpath=//ol[@id='selectable']/li >> nth=0
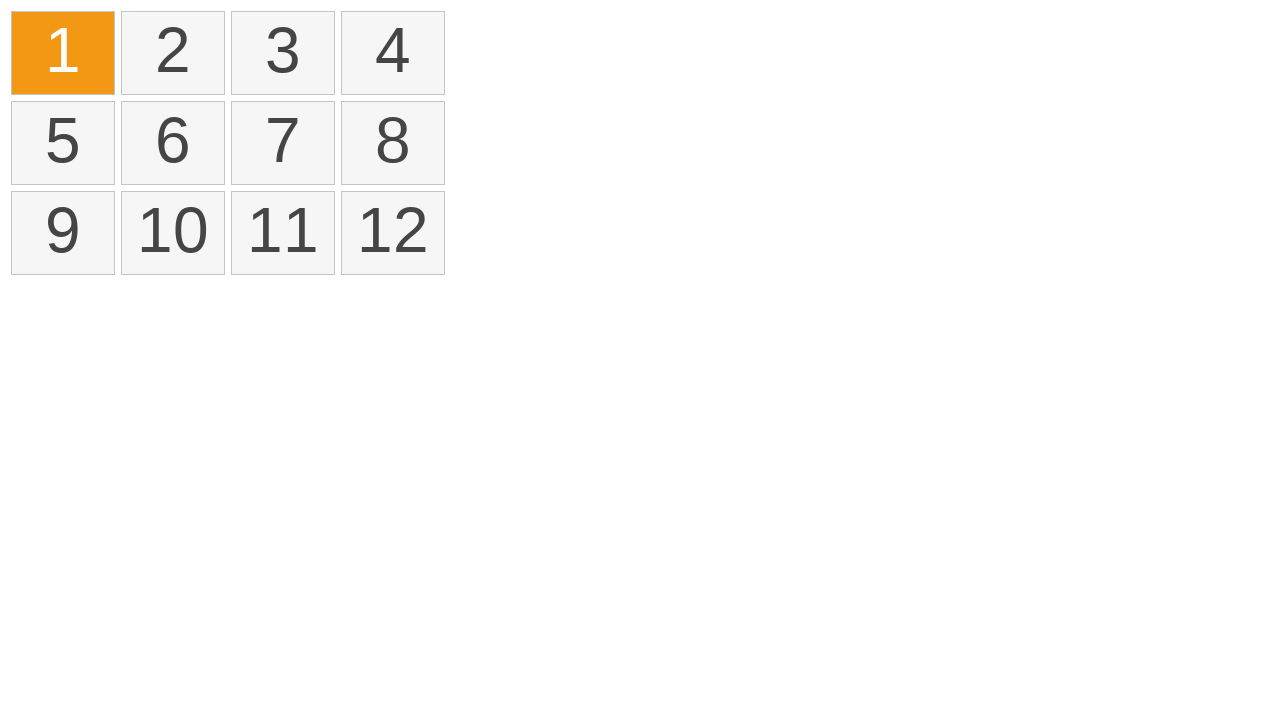

Ctrl+clicked item 2 at (283, 53) on xpath=//ol[@id='selectable']/li >> nth=2
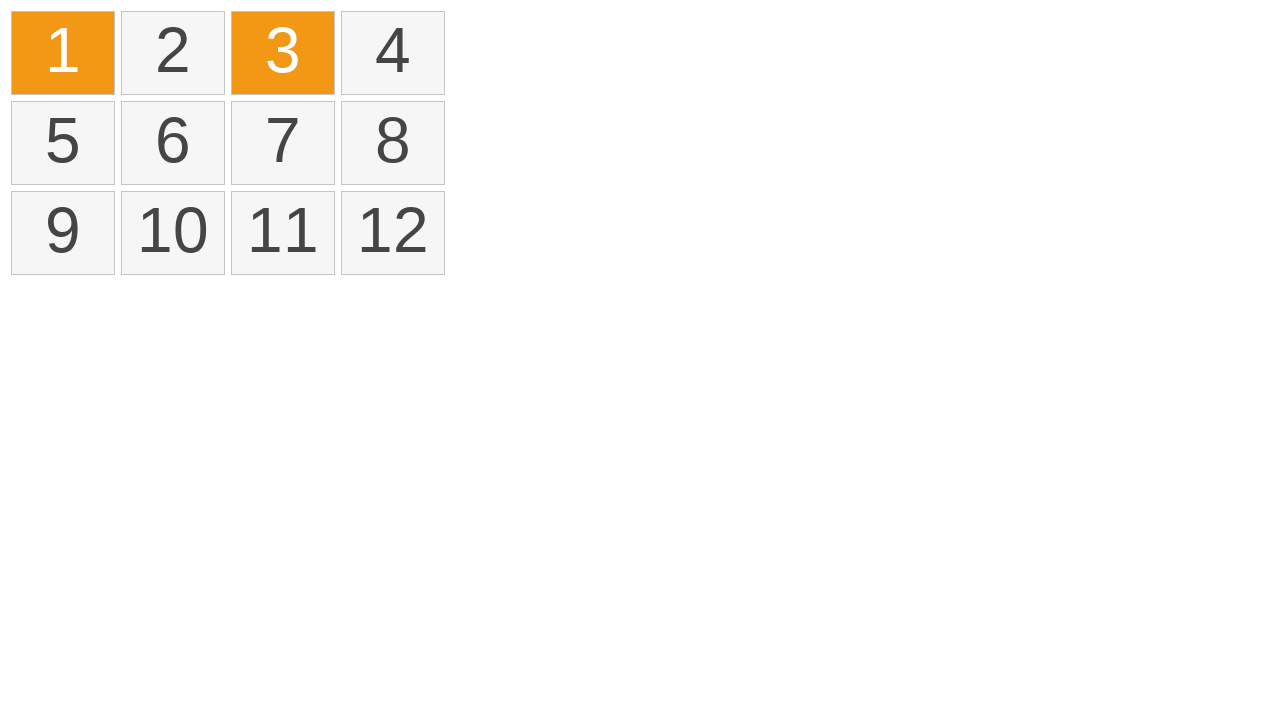

Ctrl+clicked item 4 at (63, 143) on xpath=//ol[@id='selectable']/li >> nth=4
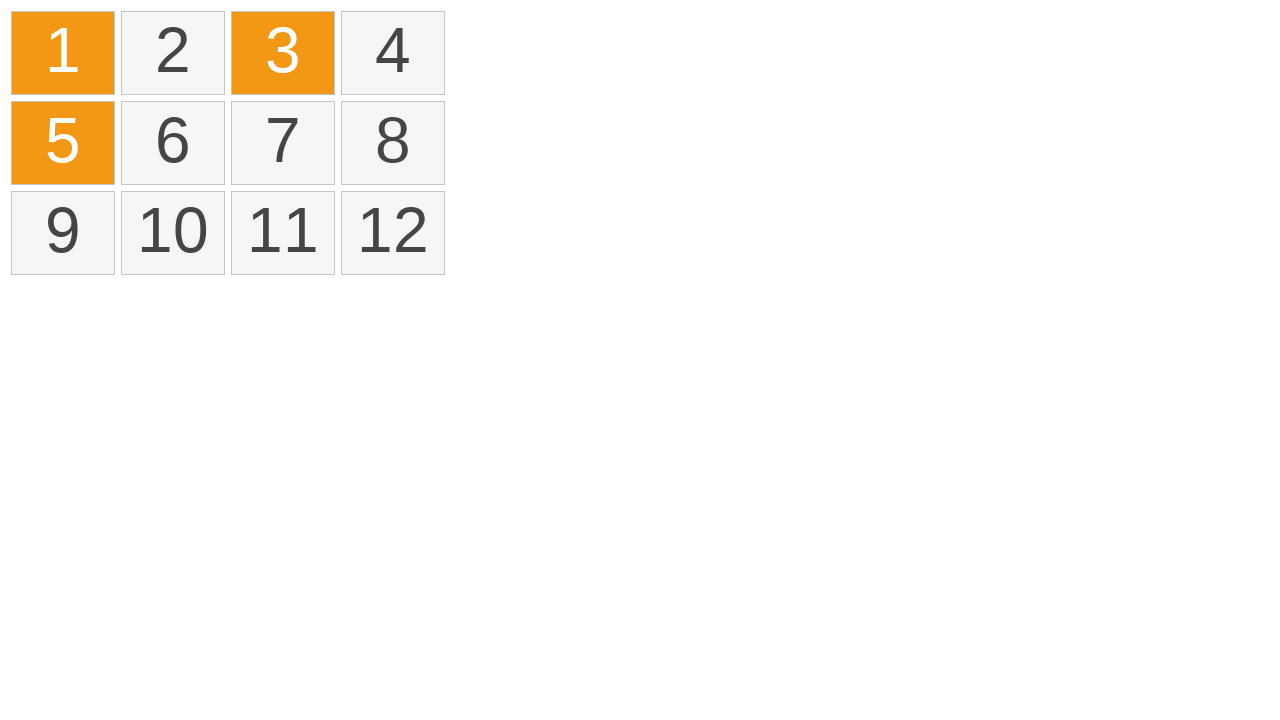

Ctrl+clicked item 6 at (283, 143) on xpath=//ol[@id='selectable']/li >> nth=6
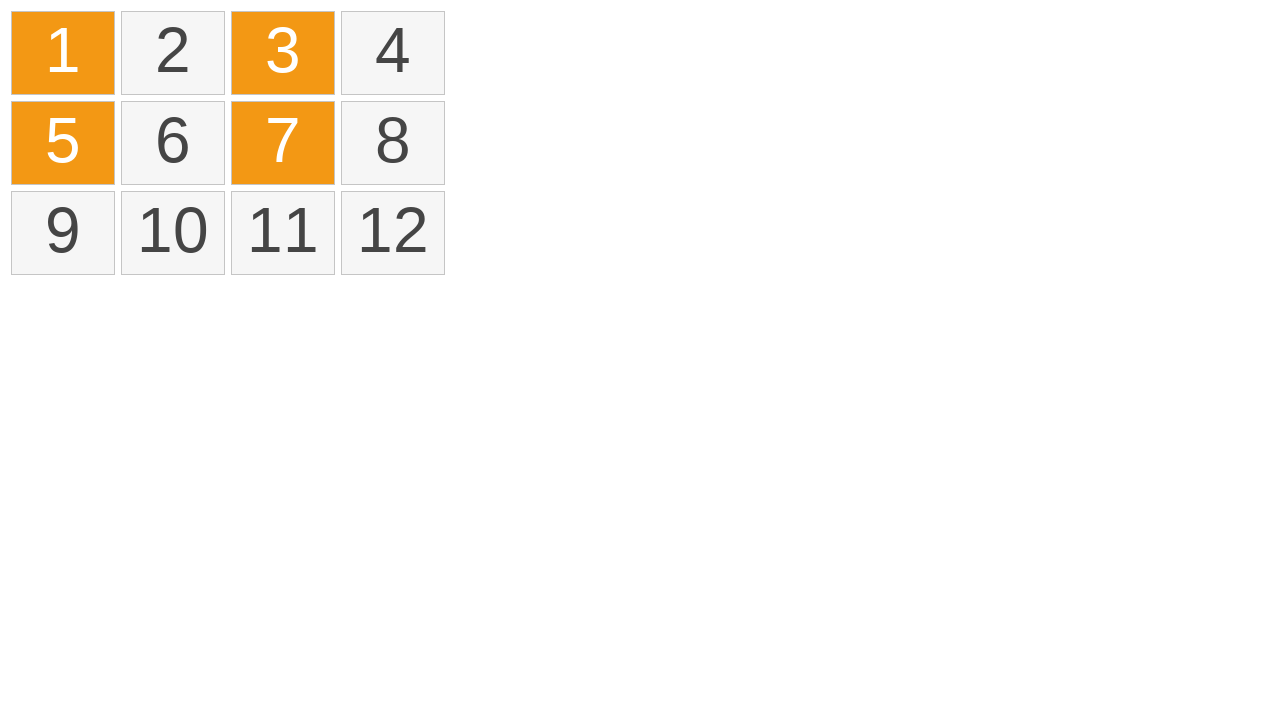

Ctrl+clicked item 8 at (63, 233) on xpath=//ol[@id='selectable']/li >> nth=8
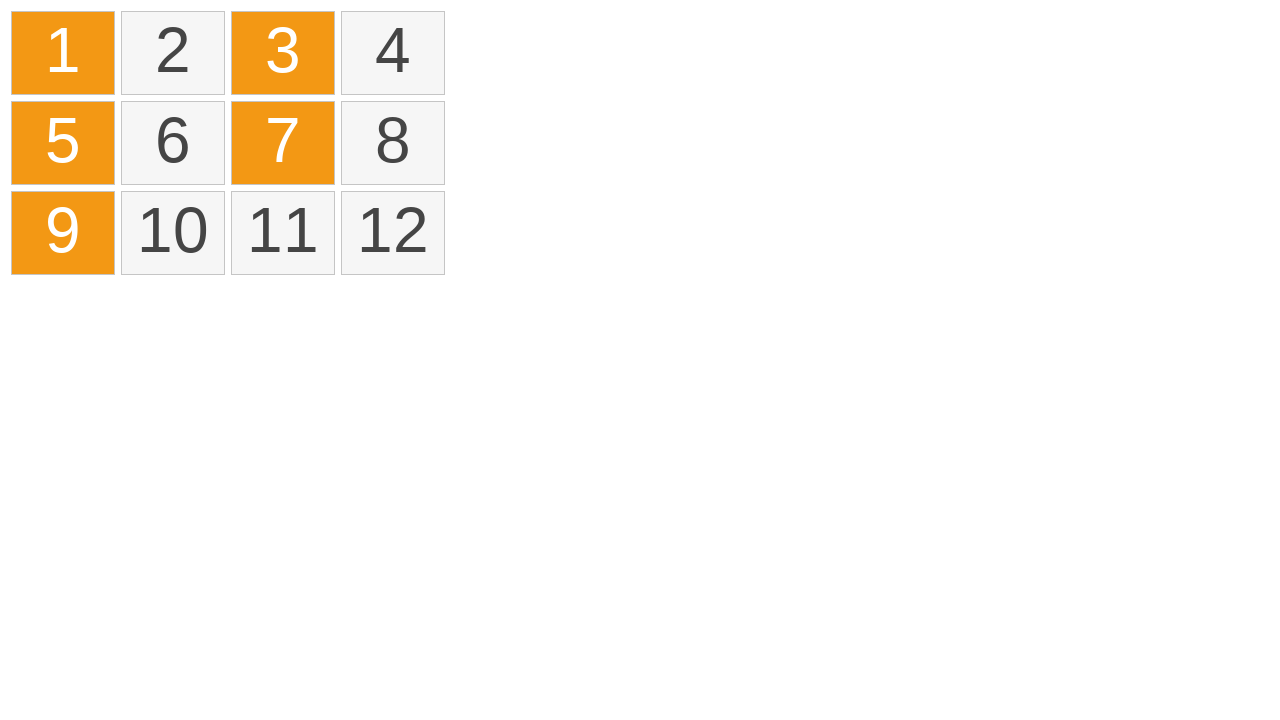

Released Control key
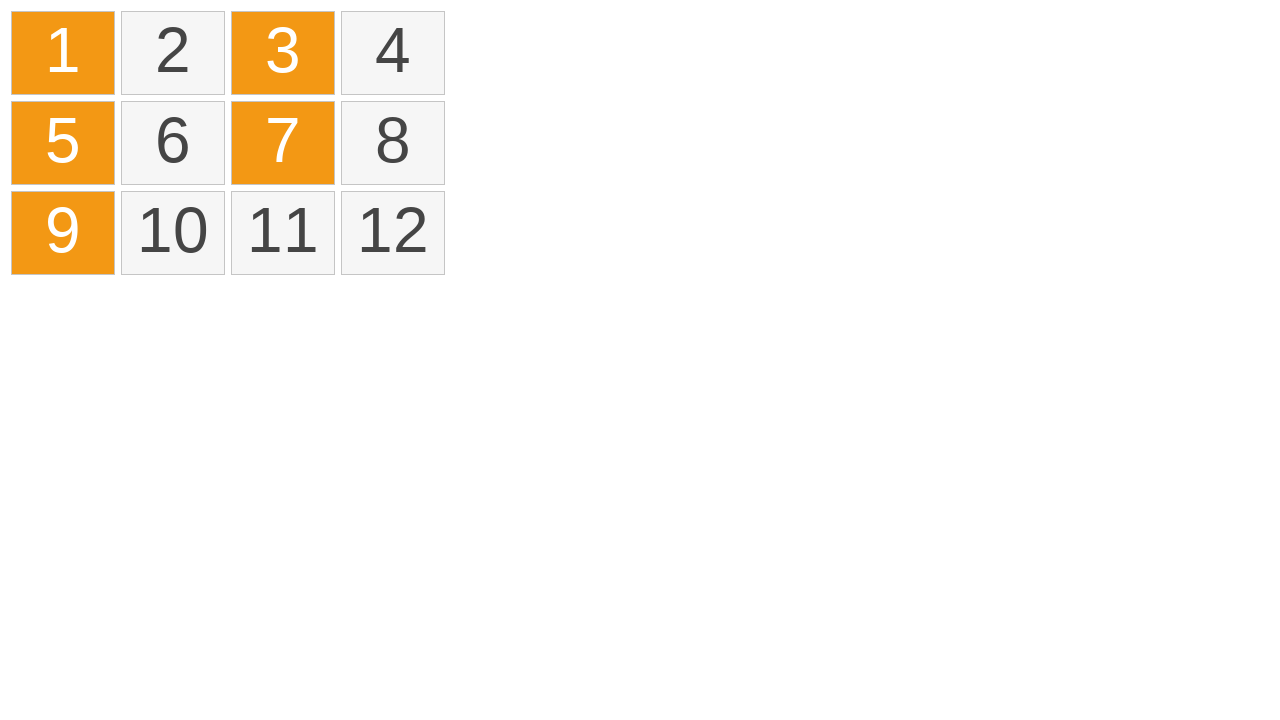

Verified that selected items are displayed with ui-selected class
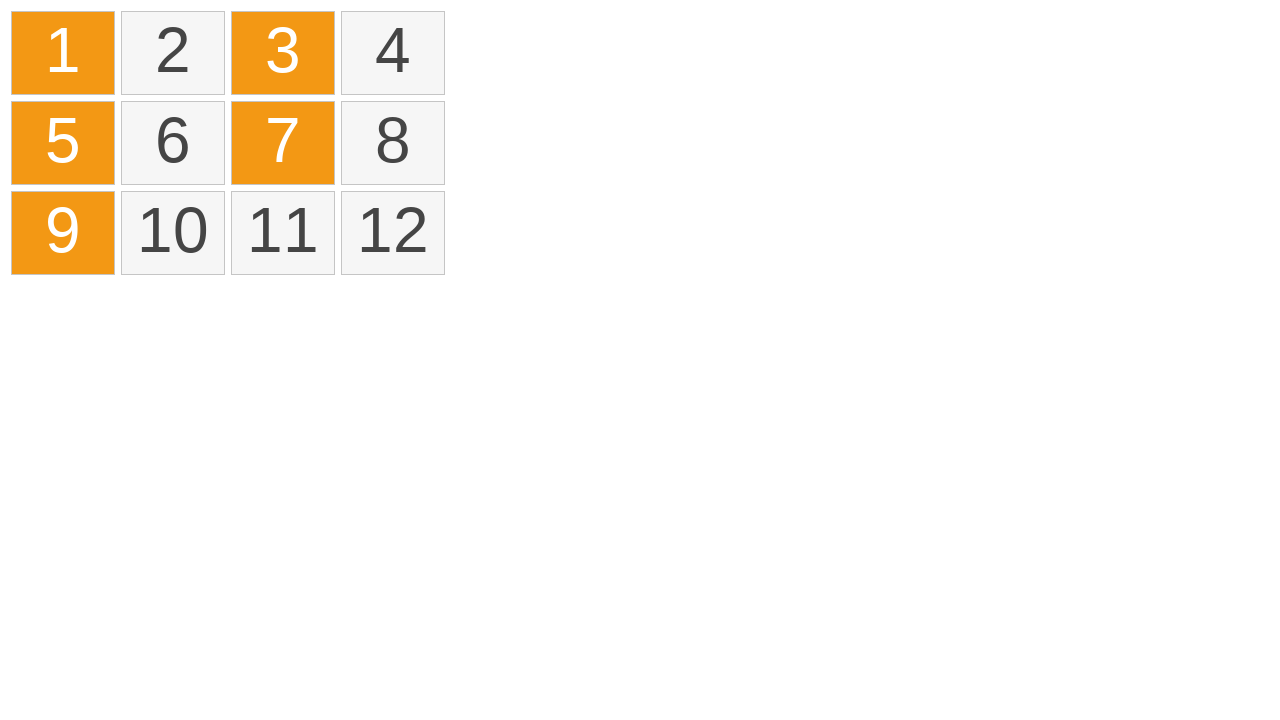

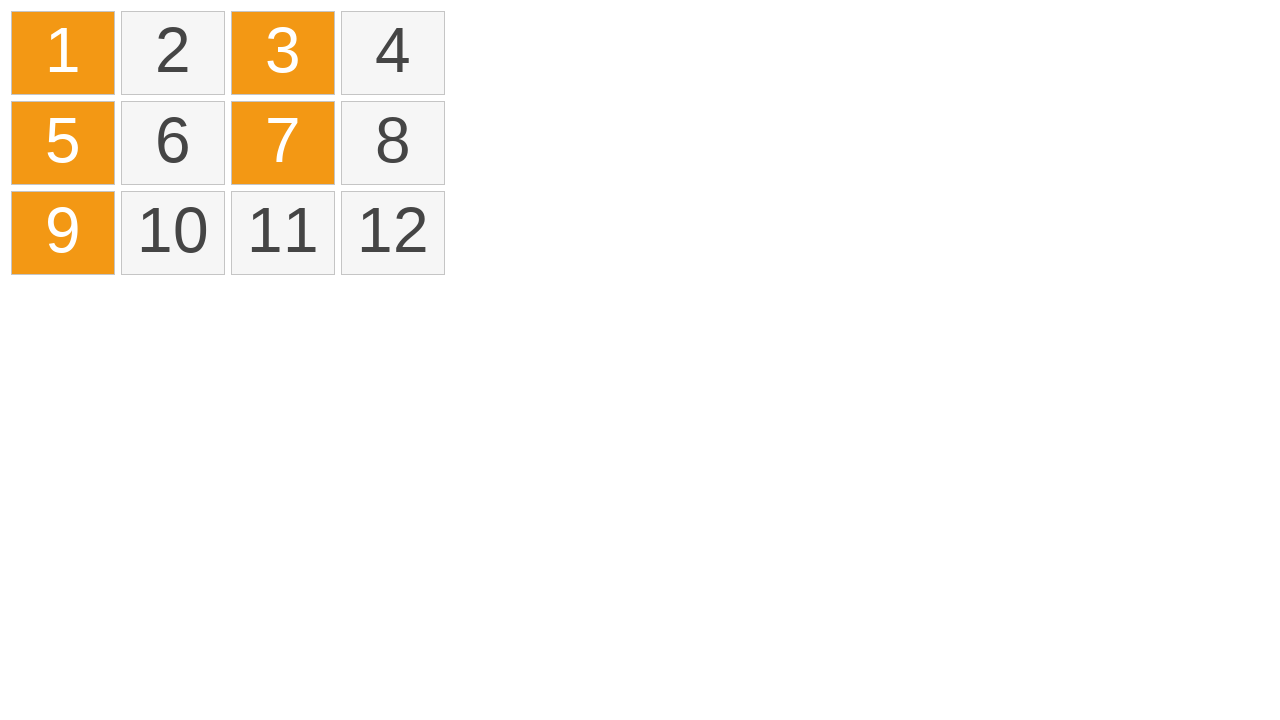